Tests iframe interaction by switching to a frame, entering text, and clicking on another tab

Starting URL: https://demo.automationtesting.in/Frames.html

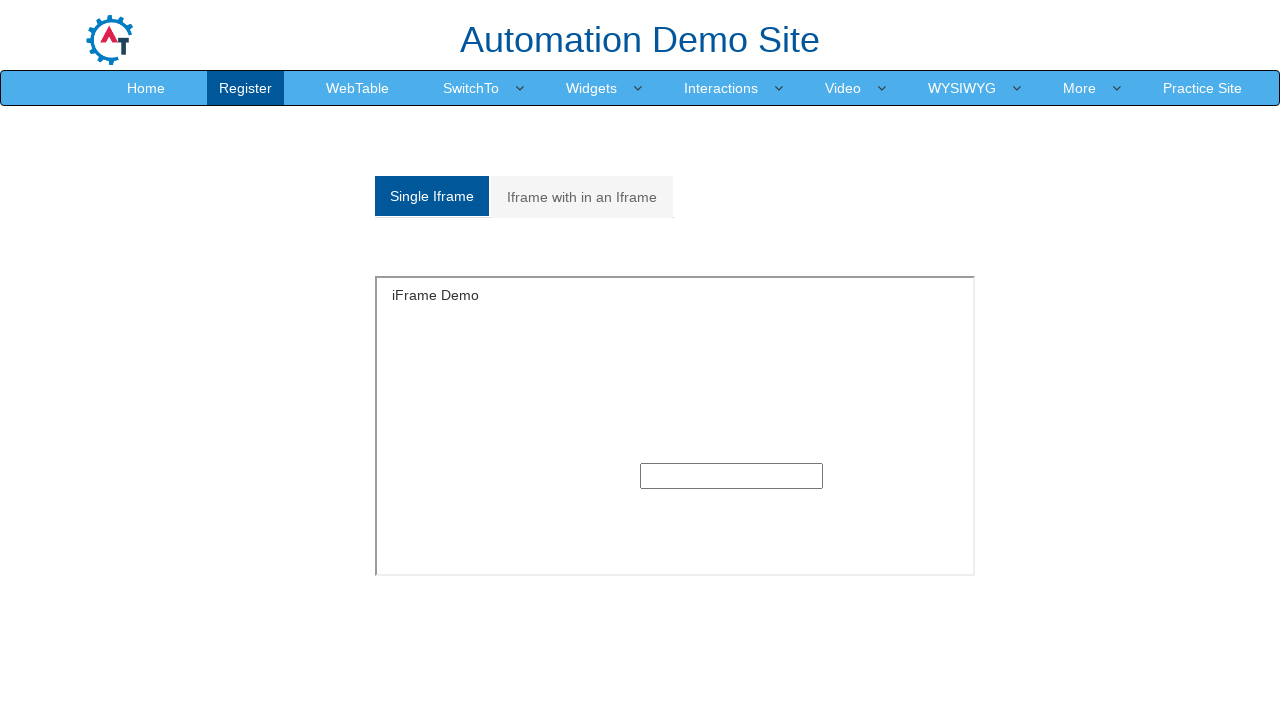

Located iframe with id 'singleframe'
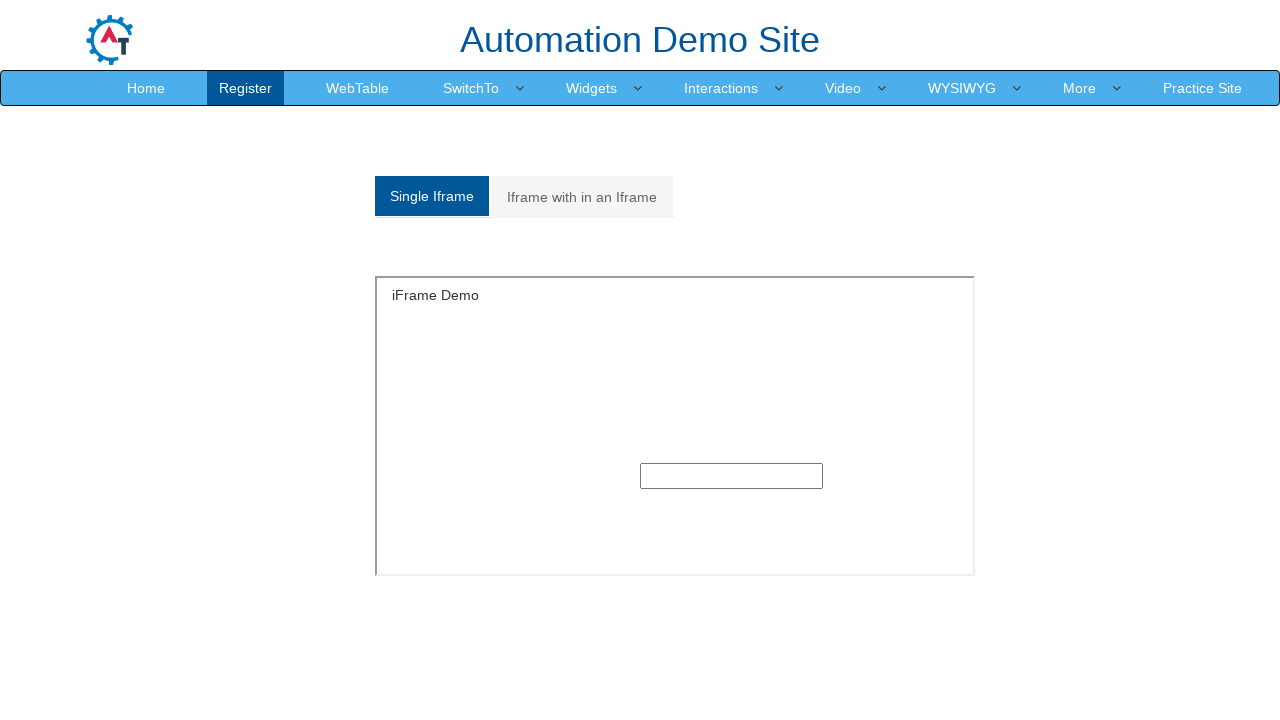

Entered text 'ram' in the input field within the iframe on #singleframe >> internal:control=enter-frame >> xpath=/html/body/section/div/div
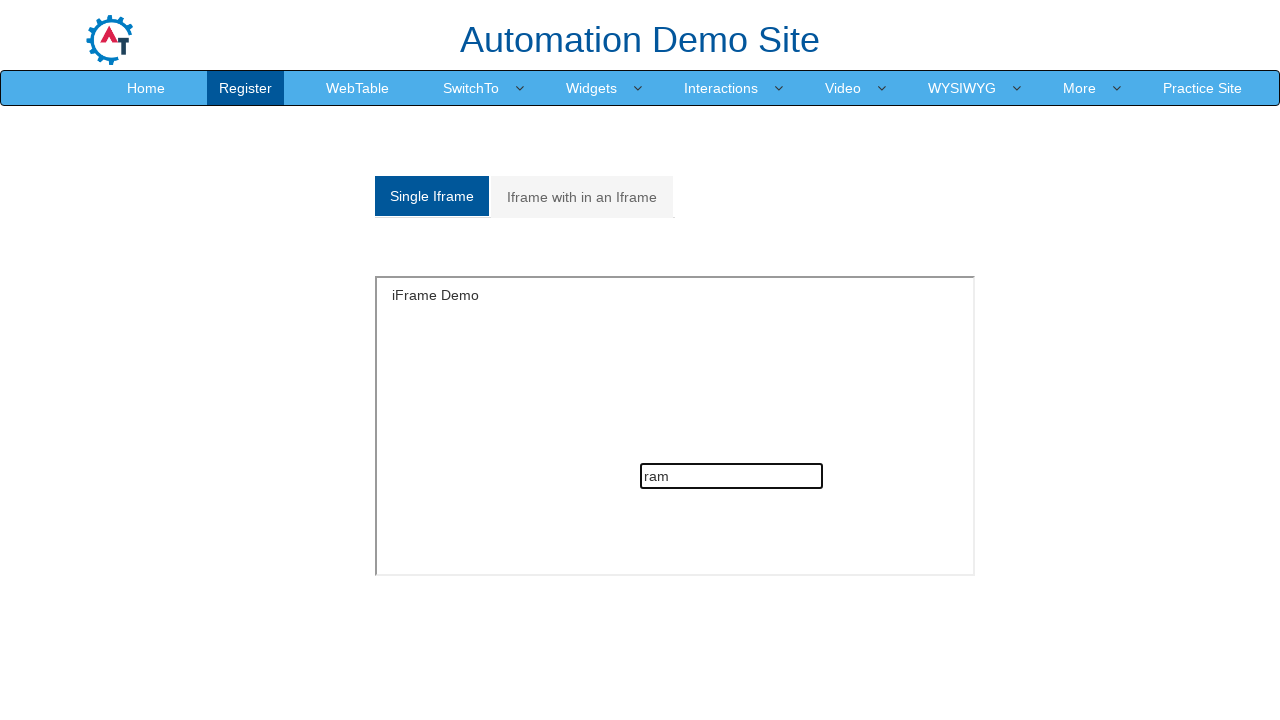

Clicked on 'Iframe with in an Iframe' tab at (582, 197) on xpath=//a[normalize-space()='Iframe with in an Iframe']
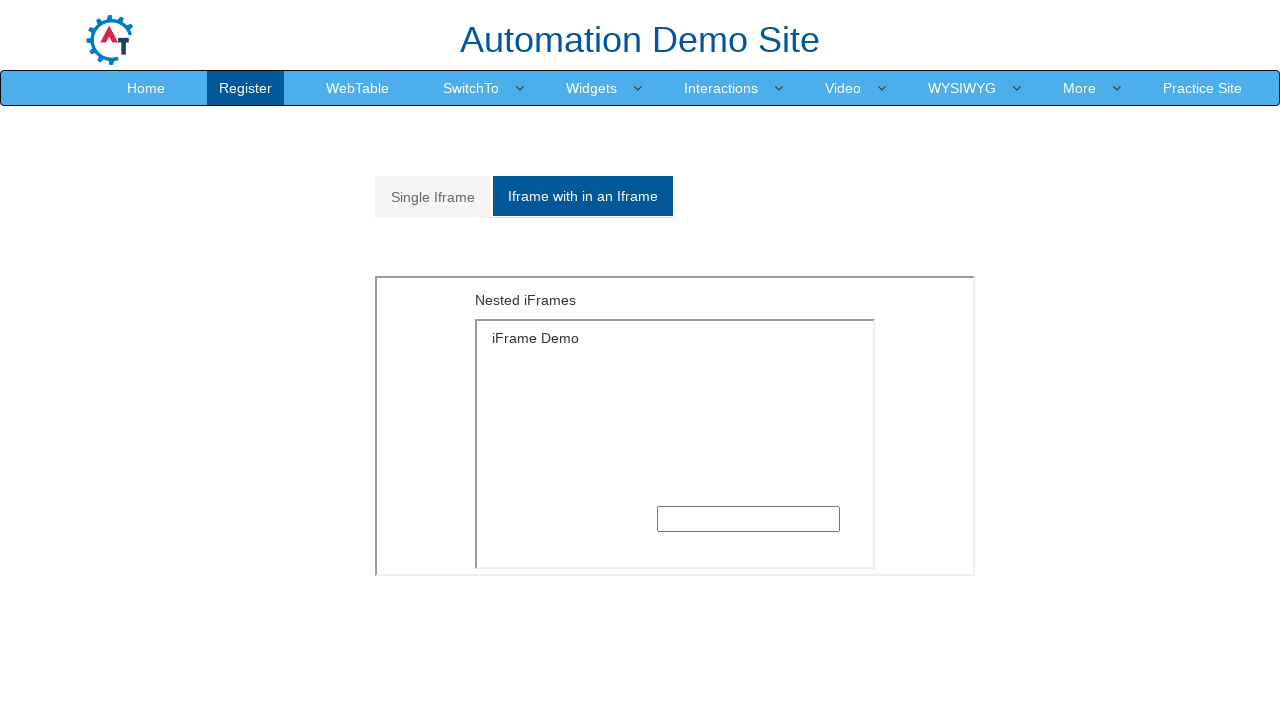

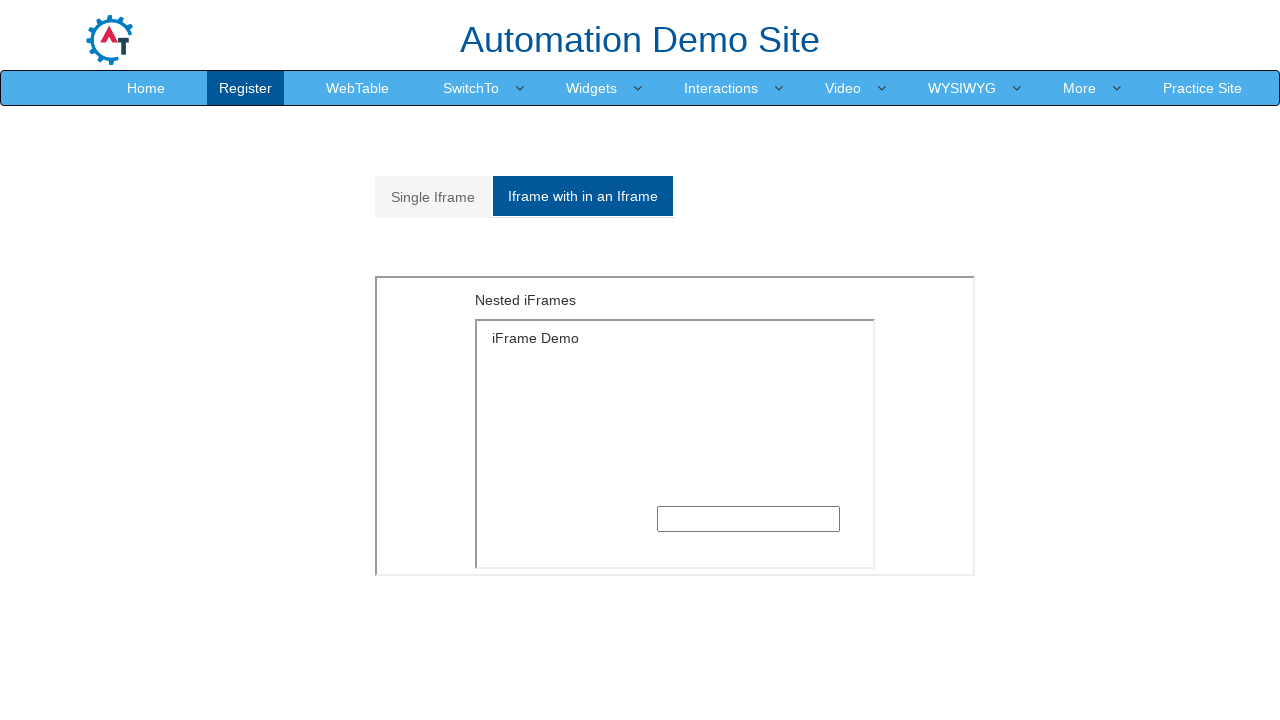